Navigates to the OrangeHRM demo site login page and verifies the page title is displayed correctly

Starting URL: https://opensource-demo.orangehrmlive.com/

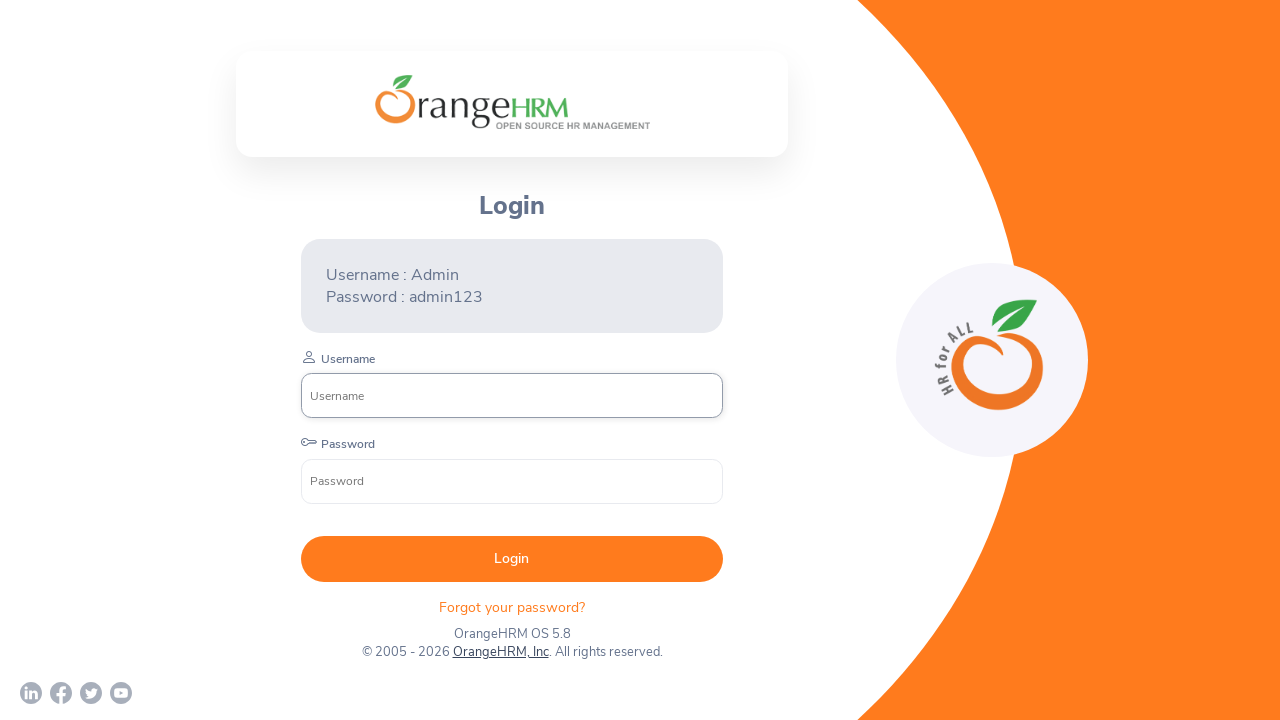

Waited for page to reach domcontentloaded state
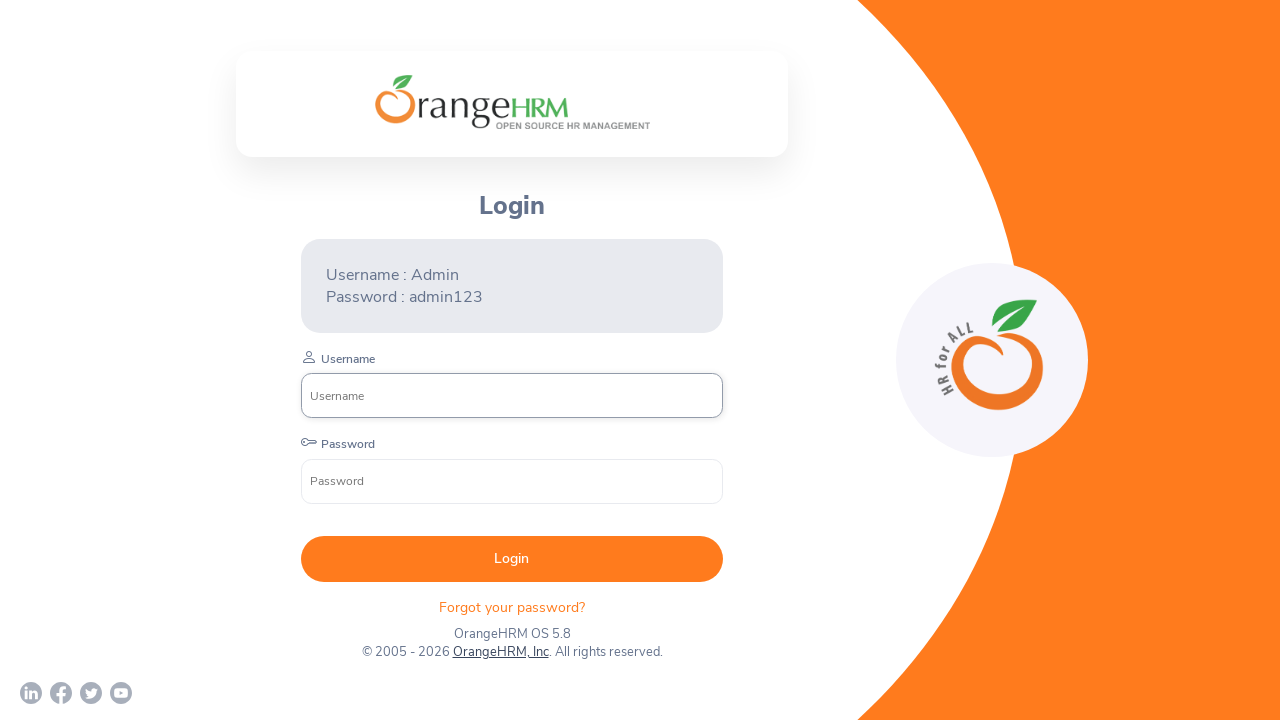

Retrieved page title: 'OrangeHRM'
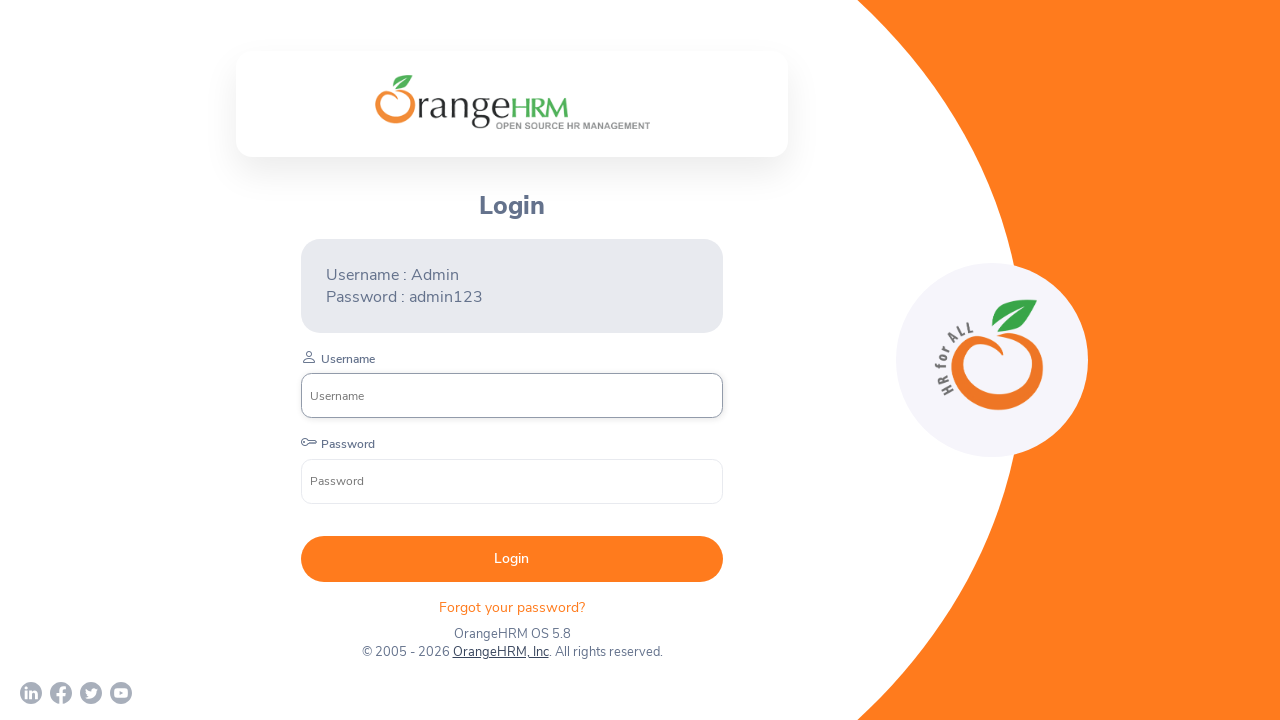

Login form username field became visible, confirming page loaded correctly
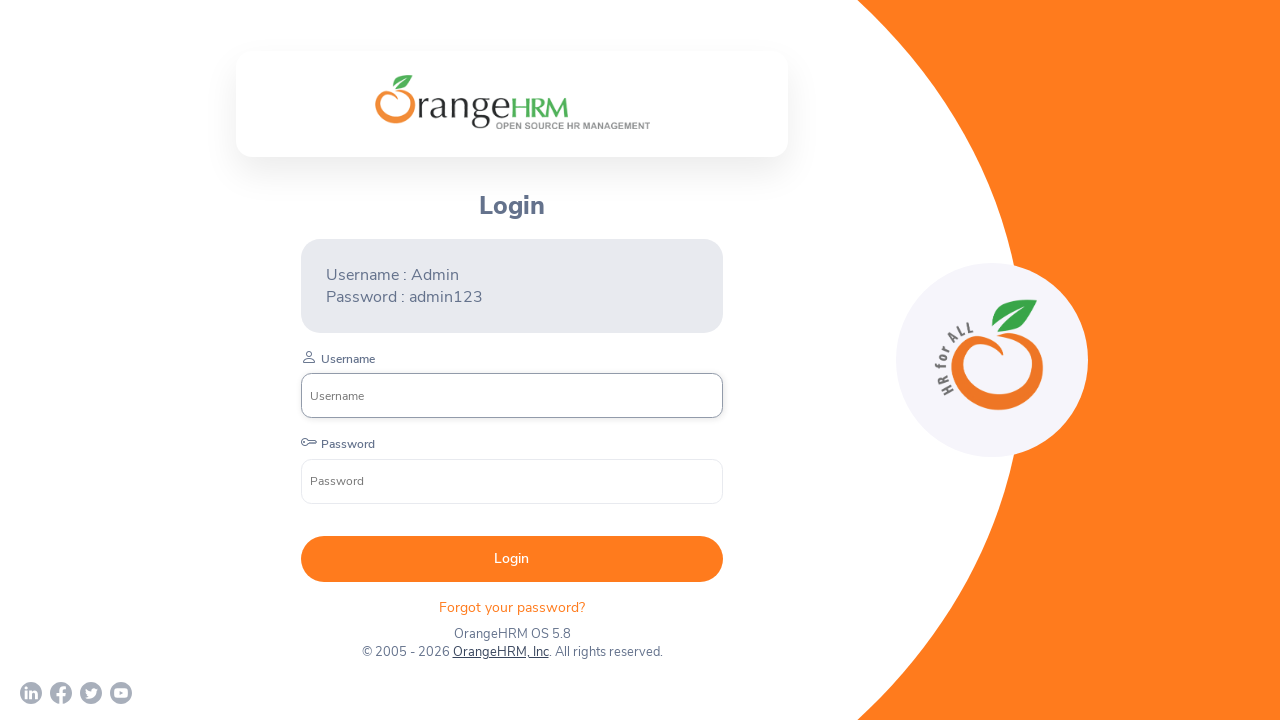

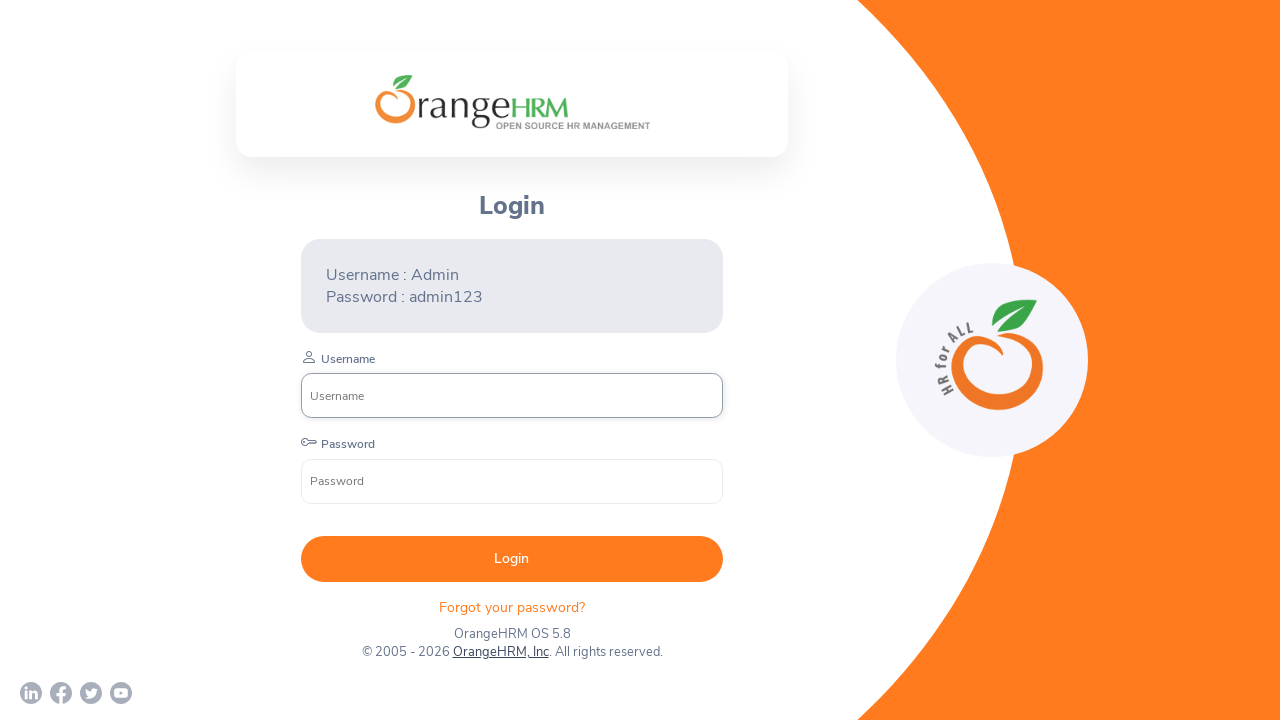